Tests navigation to Browse Languages, letter M, and verifies specific data for Mathematica language entry

Starting URL: http://www.99-bottles-of-beer.net/

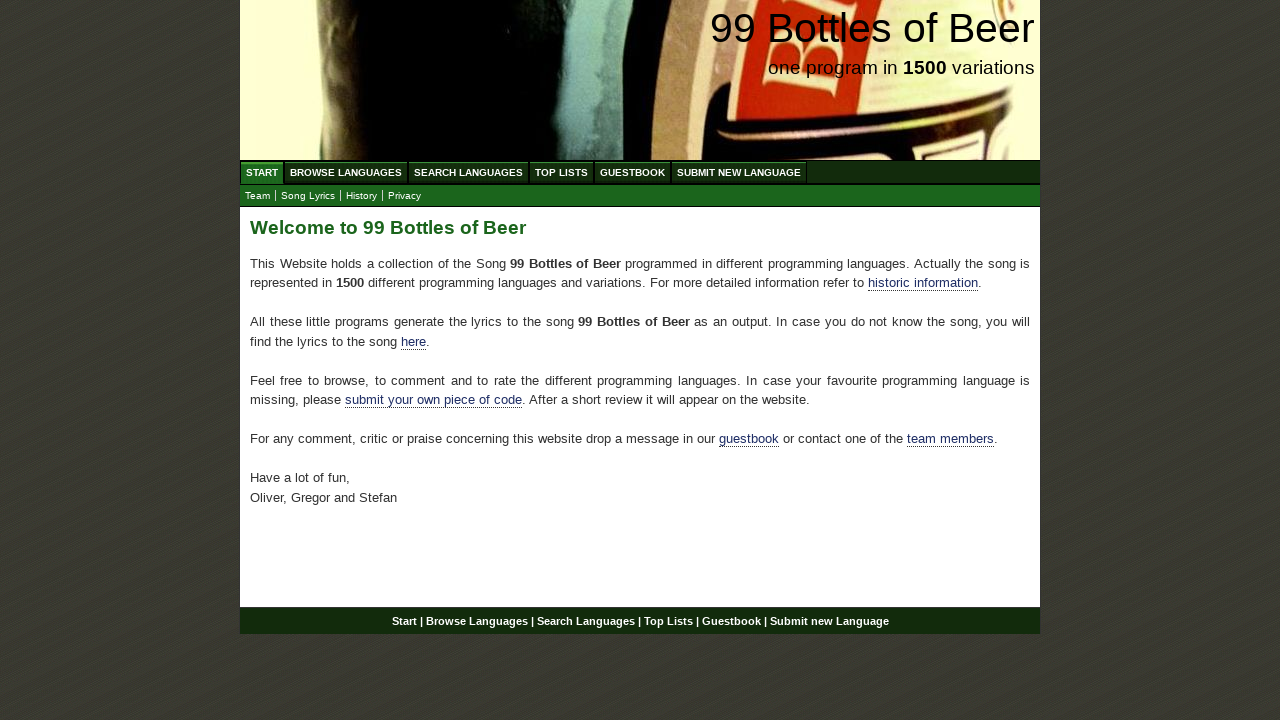

Clicked Browse Languages link at (346, 172) on xpath=//li/a[@href='/abc.html']
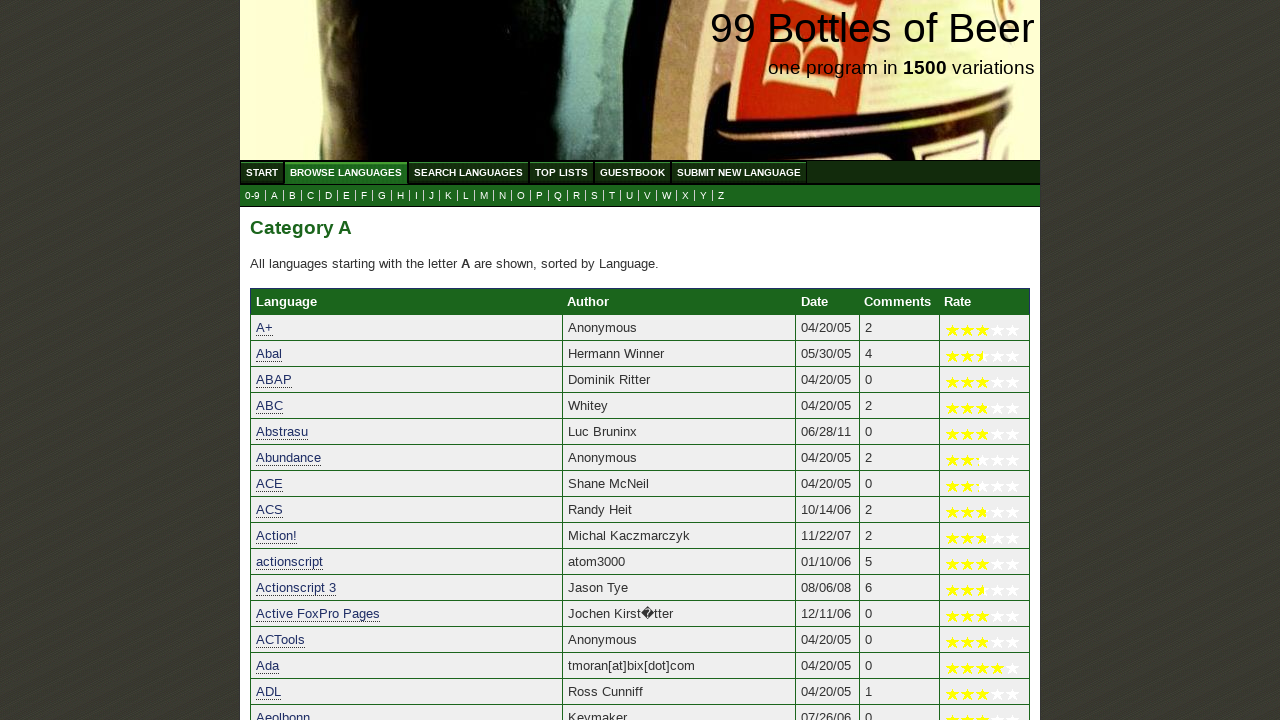

Clicked letter M to browse languages starting with M at (484, 196) on xpath=//a[@href='m.html']
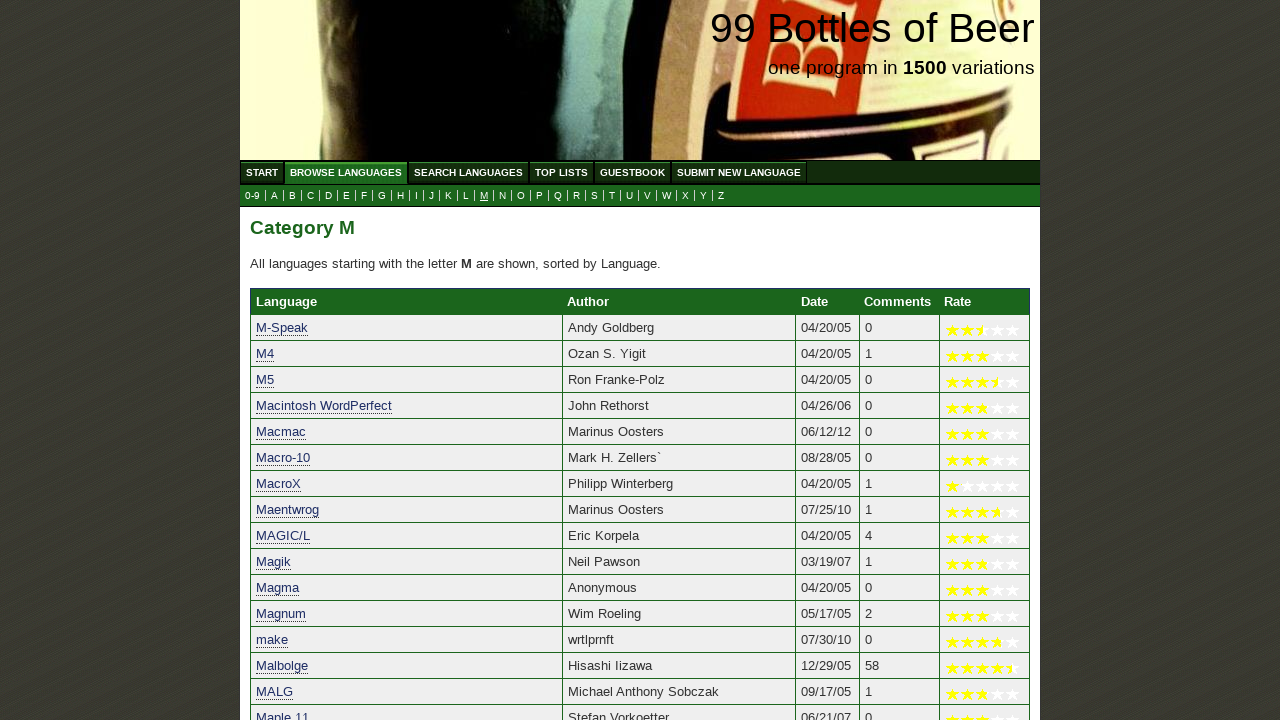

Verified Mathematica author name 'Brenton Bostick' in row 22
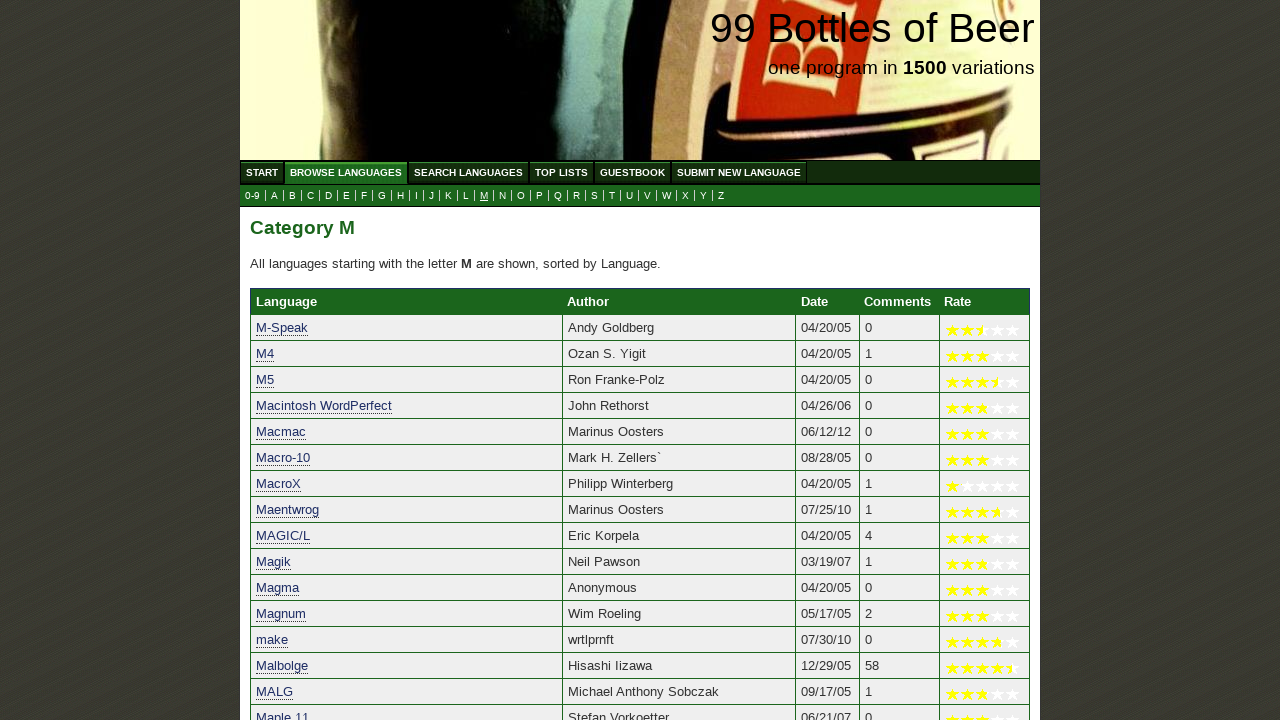

Verified Mathematica date '03/16/06' in row 22
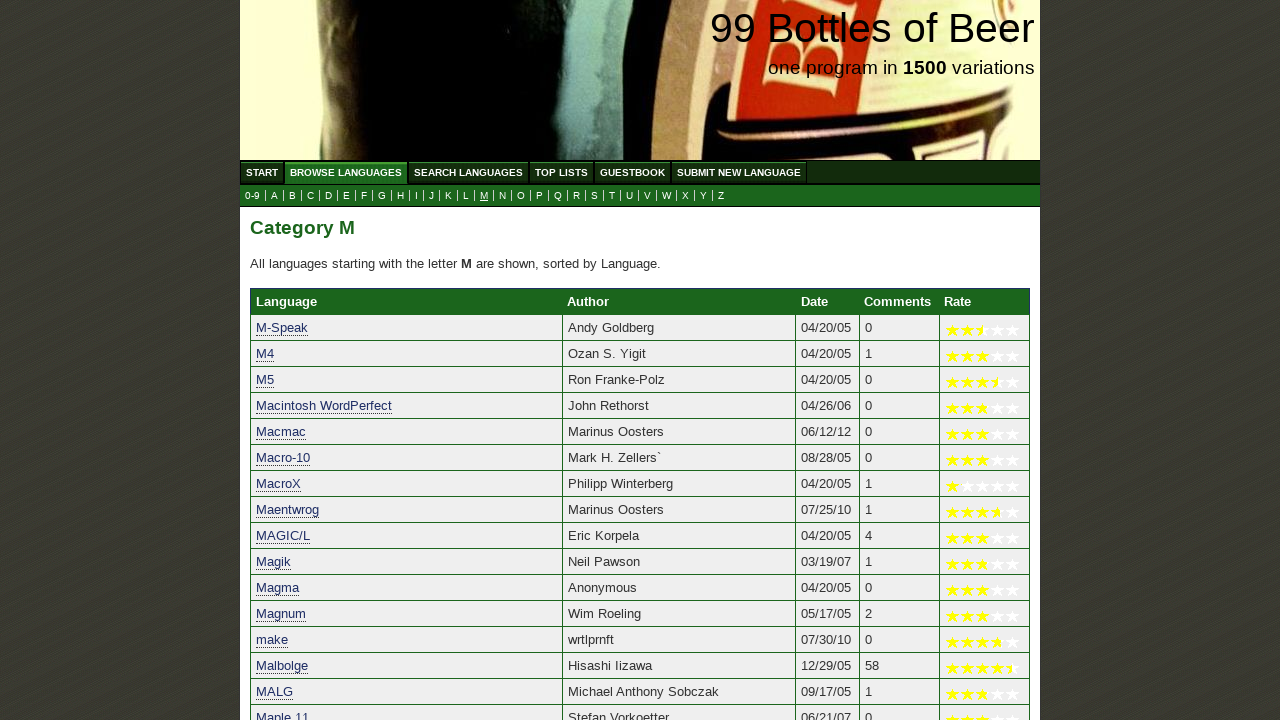

Verified Mathematica count '1' in row 22
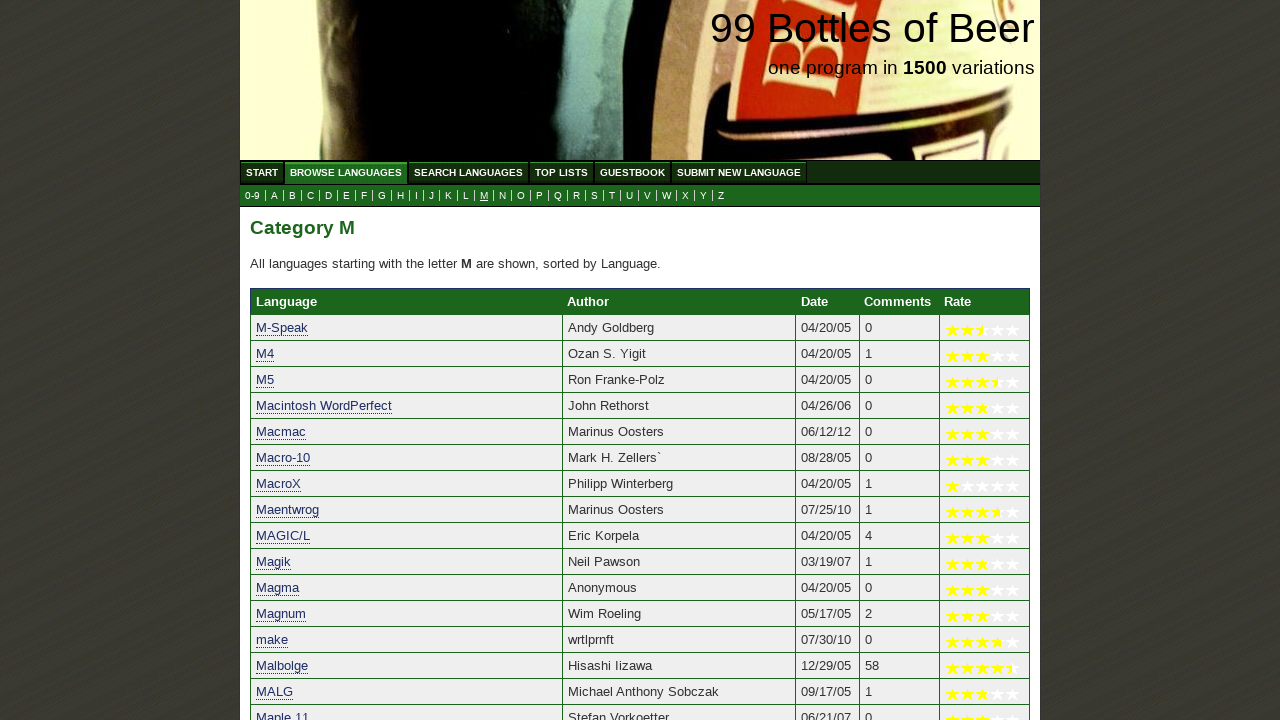

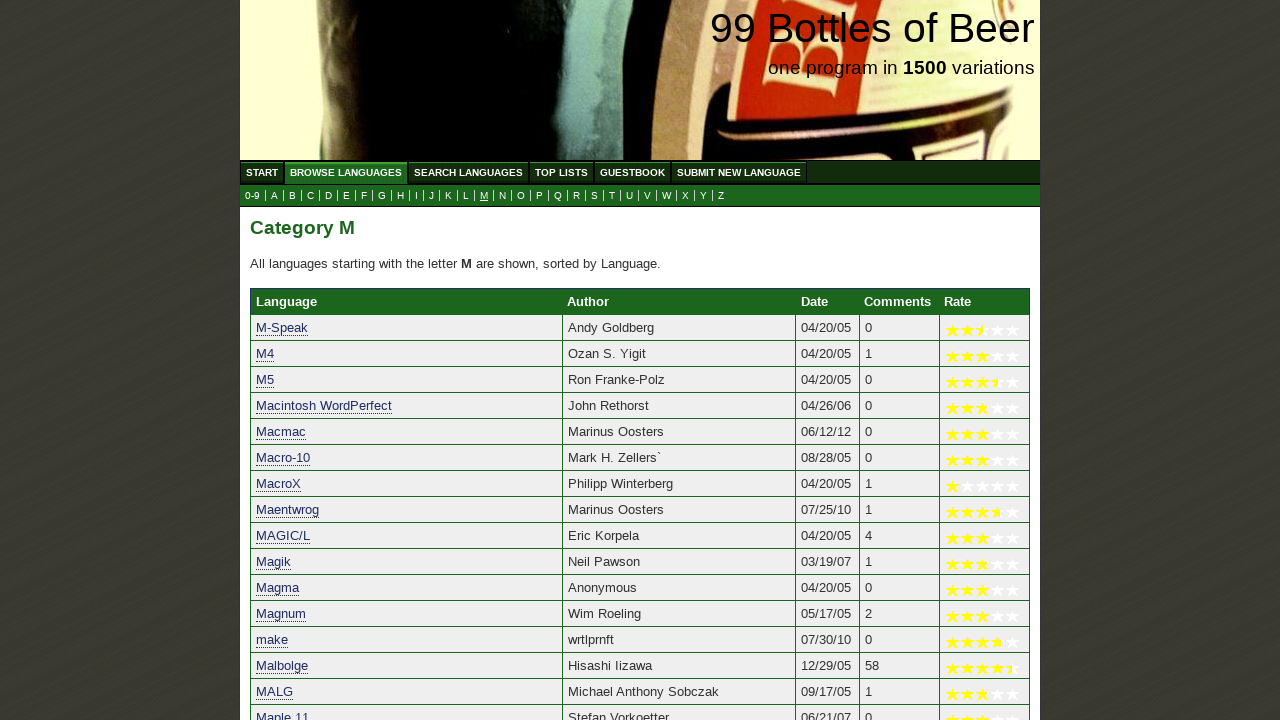